Navigates to W3Schools Java modifiers tutorial page and verifies the URL contains "w3schools"

Starting URL: https://www.w3schools.com/java/java_modifiers.asp

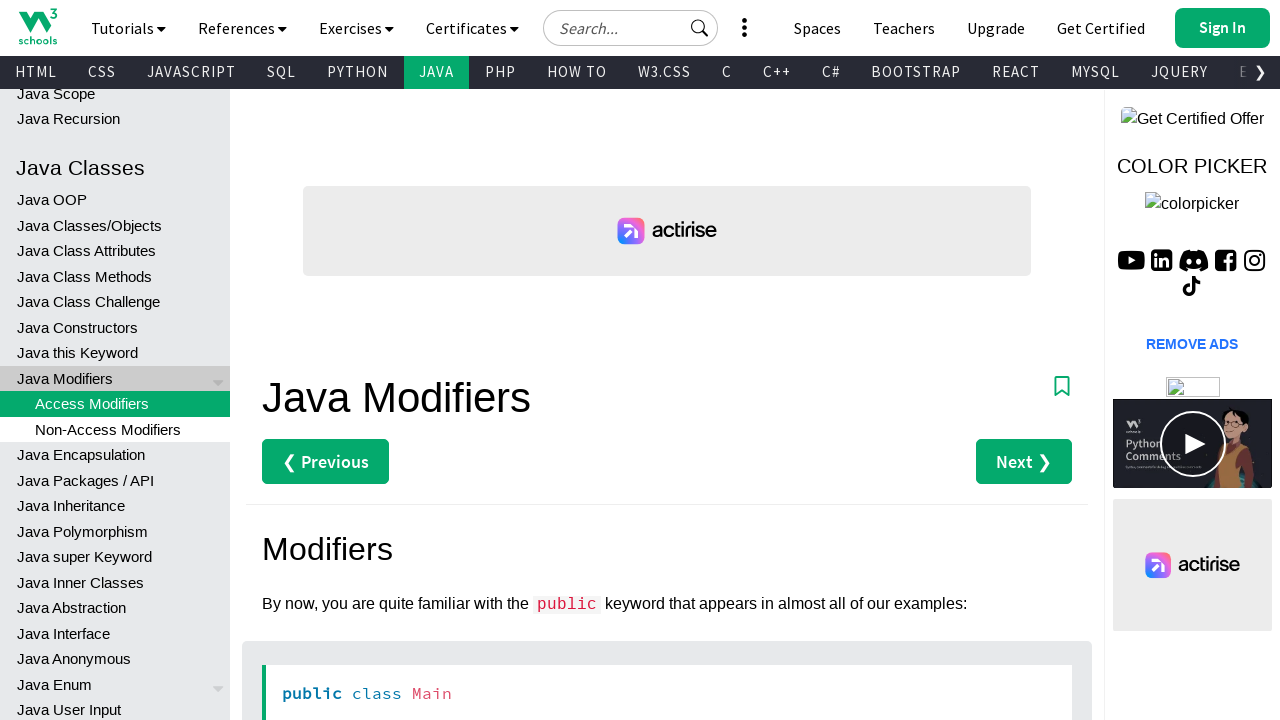

Navigated to W3Schools Java modifiers tutorial page
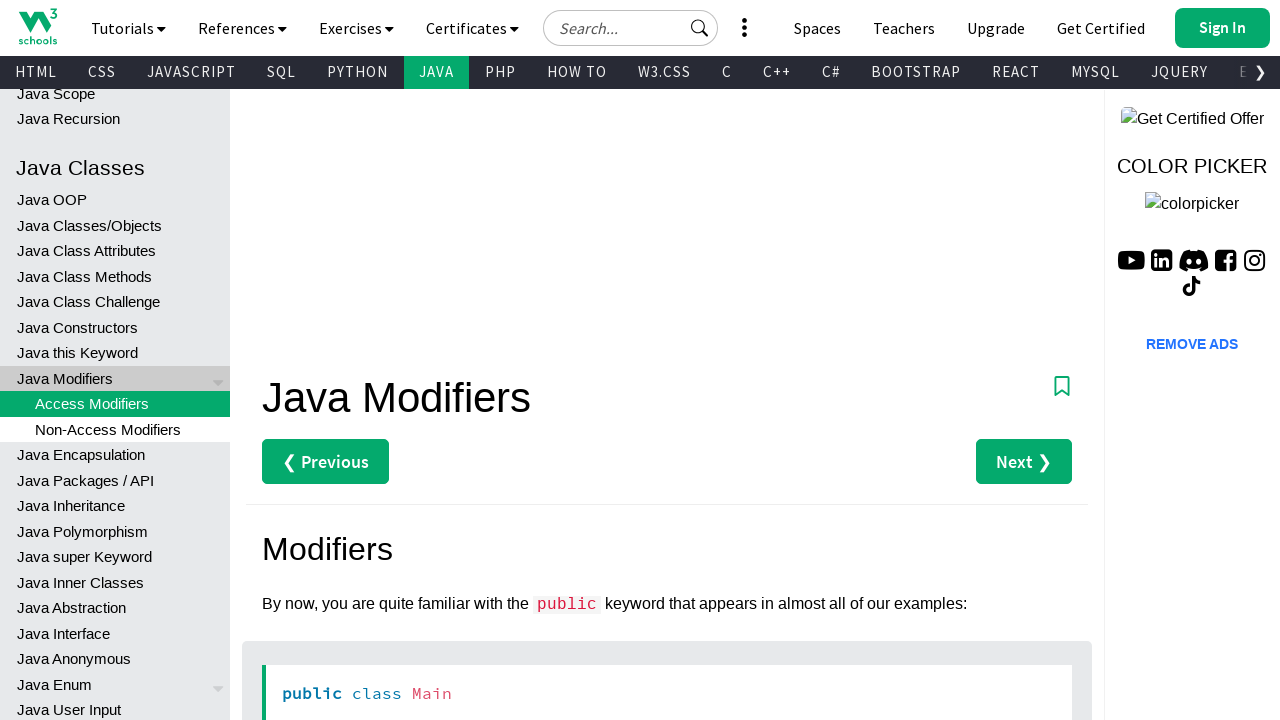

Verified that page URL contains 'w3schools'
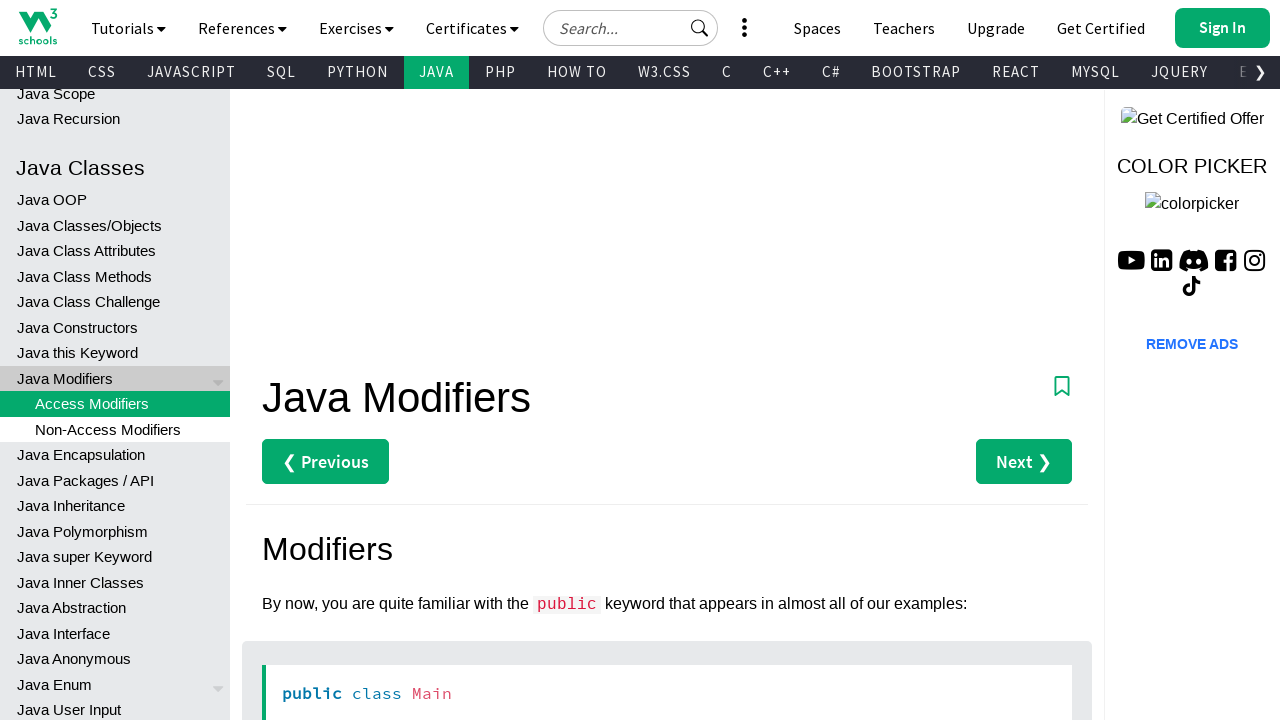

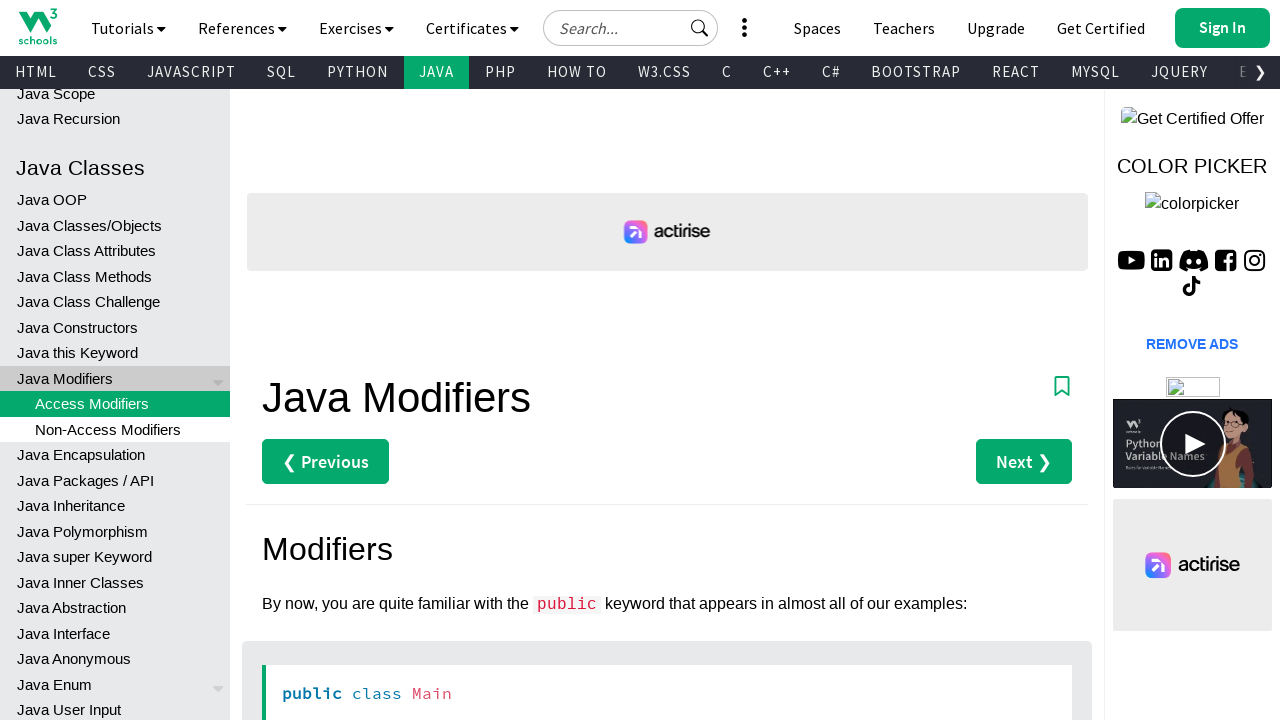